Tests password validation with a valid 7-character password containing letters, numbers and symbol

Starting URL: https://testpages.eviltester.com/styled/apps/7charval/simple7charvalidation.html

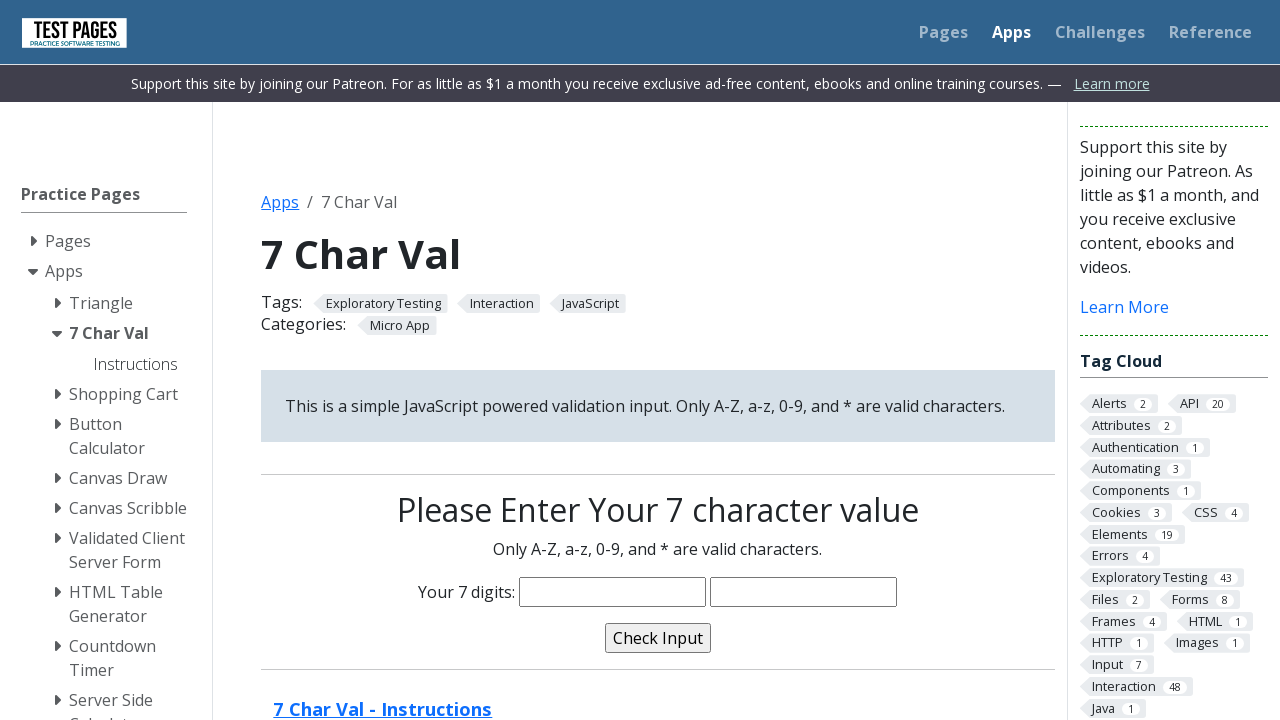

Navigated to 7-character password validation test page
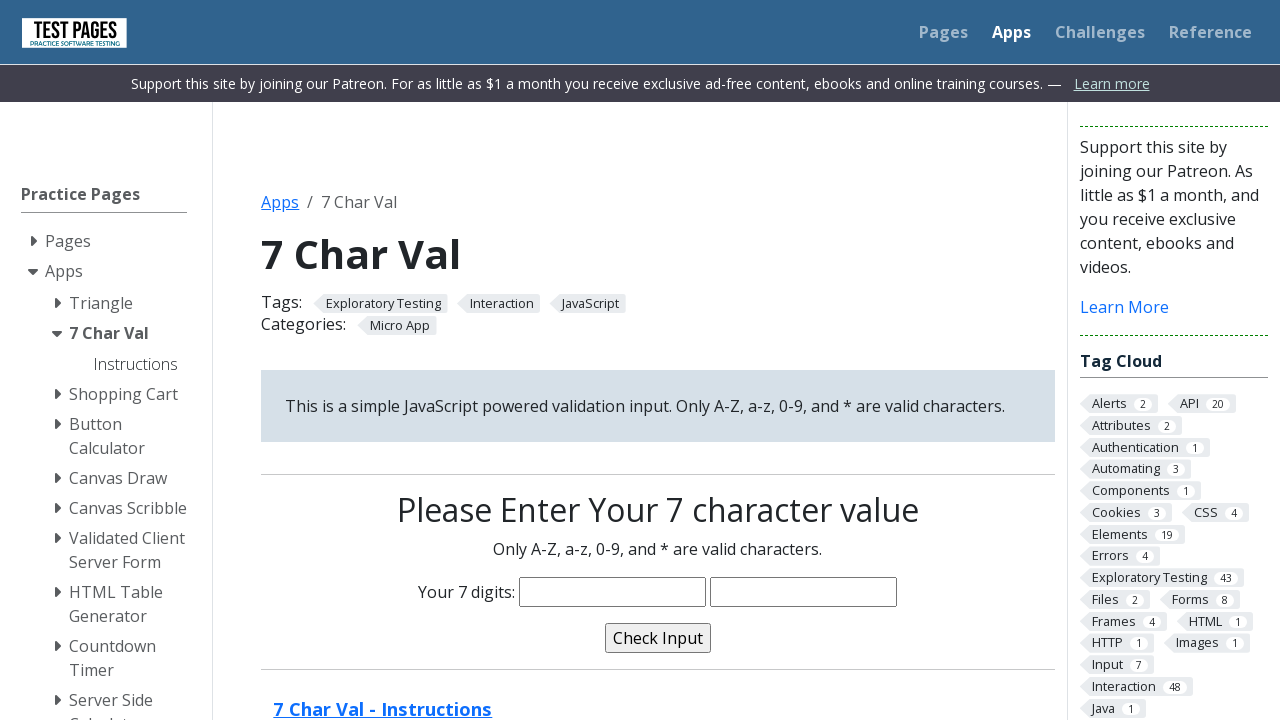

Filled password field with valid 7-character password 'goZr2*a' (letters, numbers, and symbol) on input[name='characters']
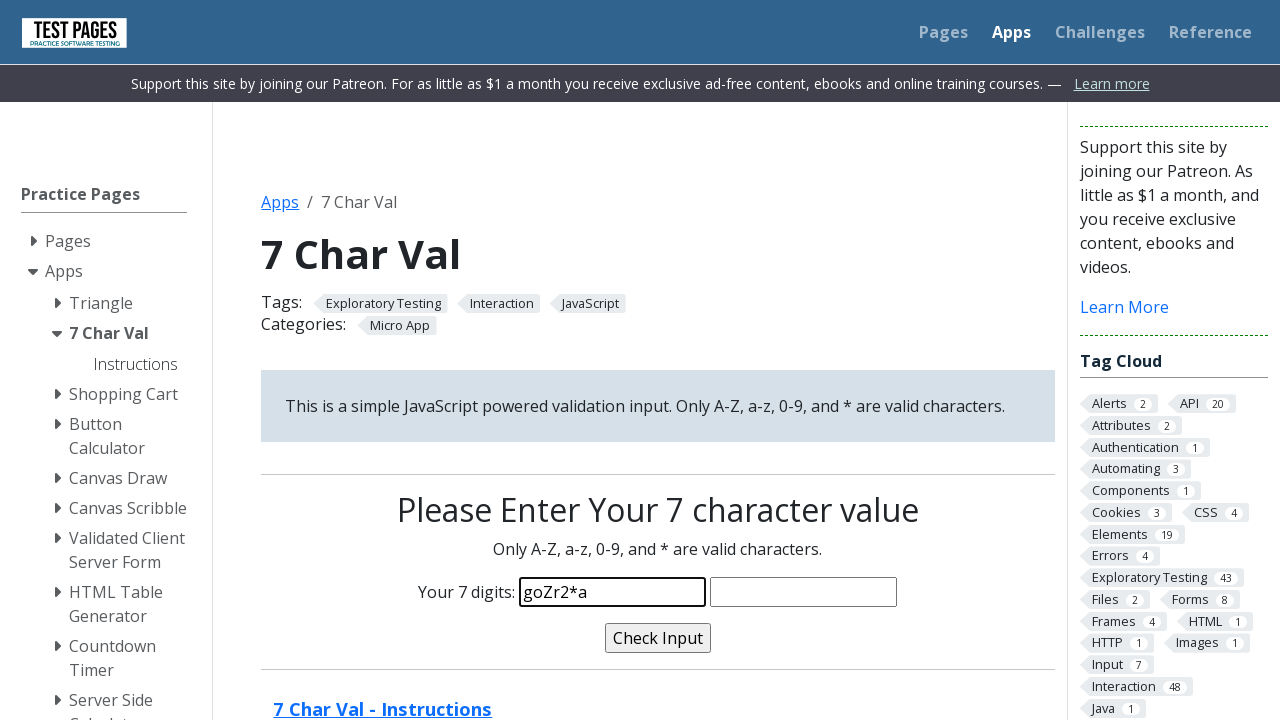

Clicked validate button to submit password at (658, 638) on input[name='validate']
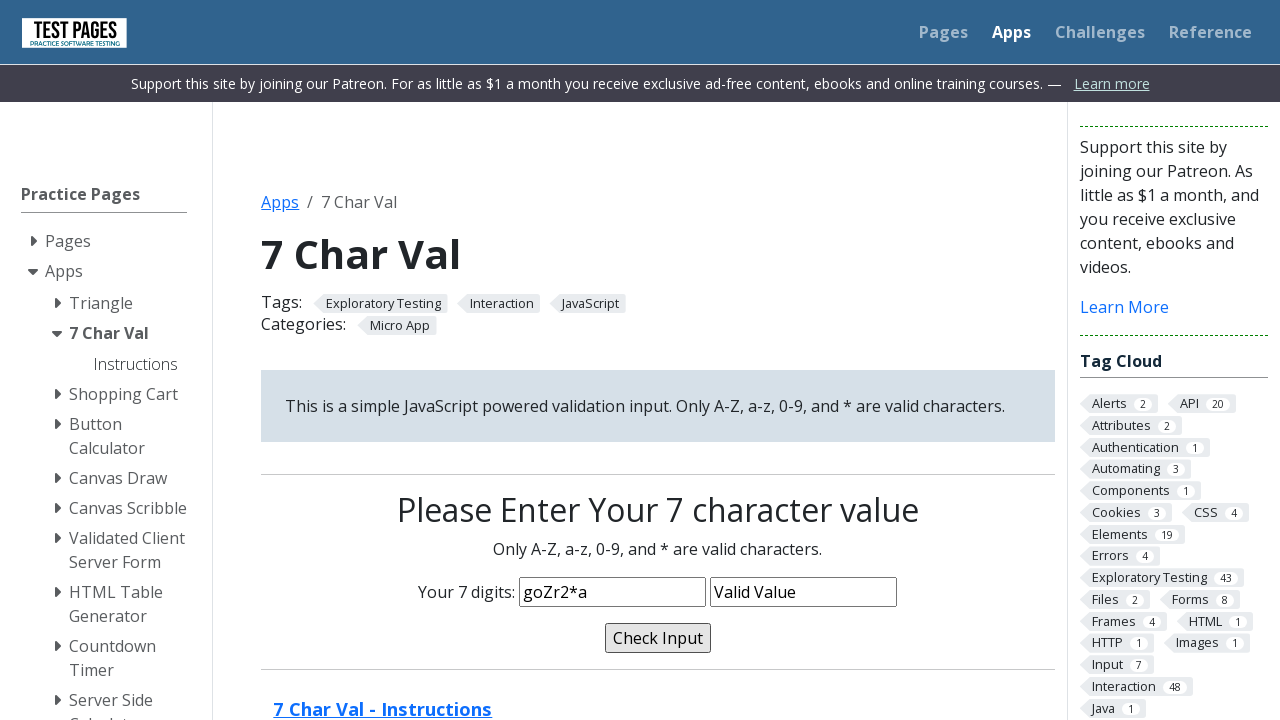

Validation message appeared confirming password validation completed
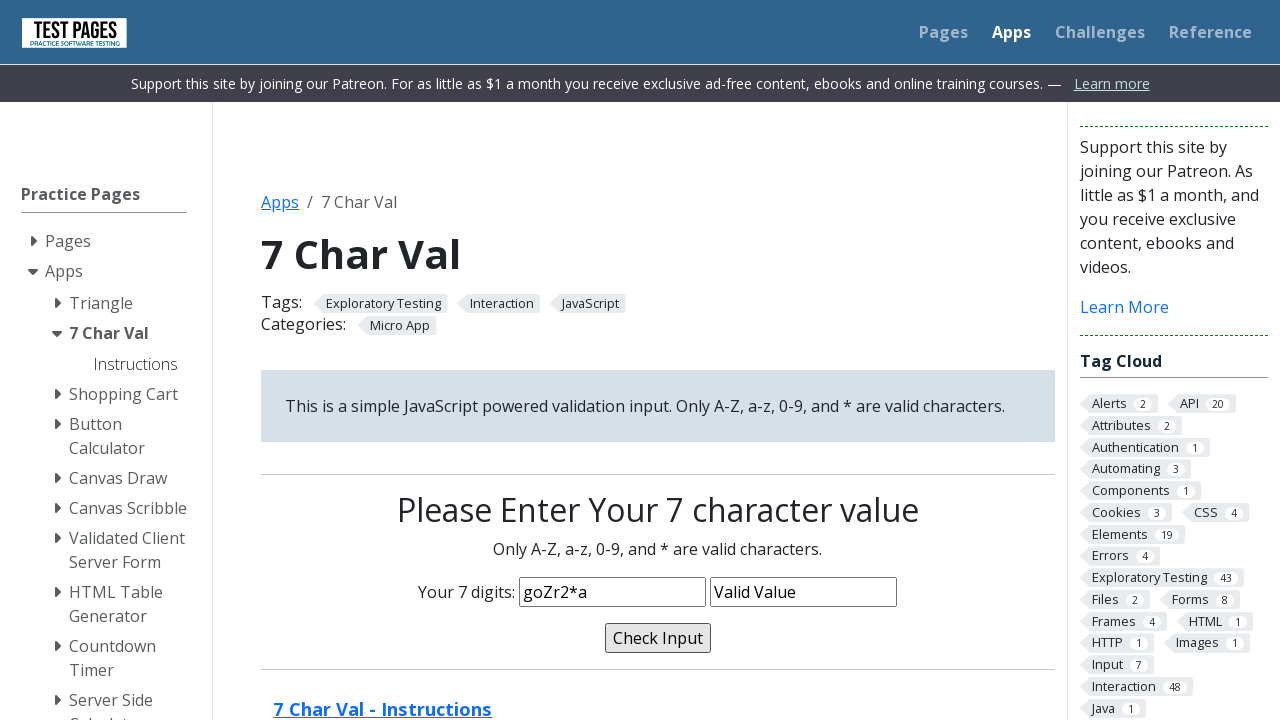

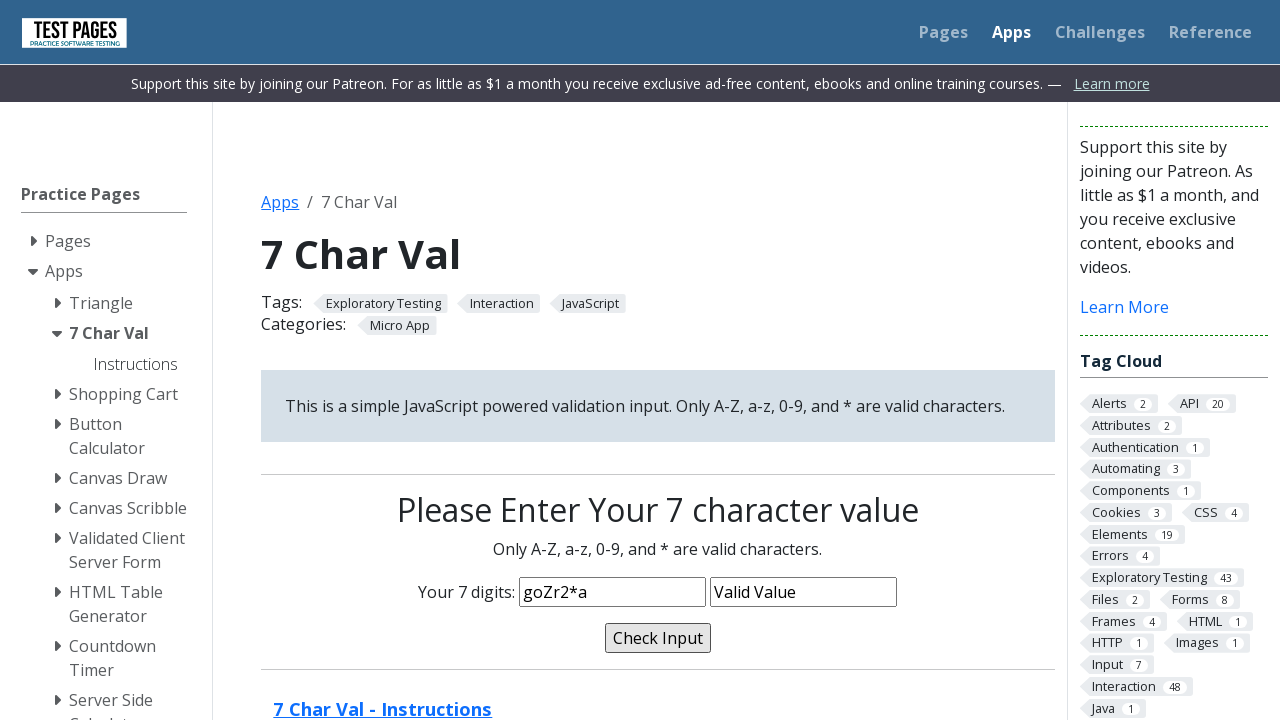